Tests a text box form by filling in name, email, current address, and permanent address fields, then submitting the form and verifying the output.

Starting URL: https://demoqa.com/text-box

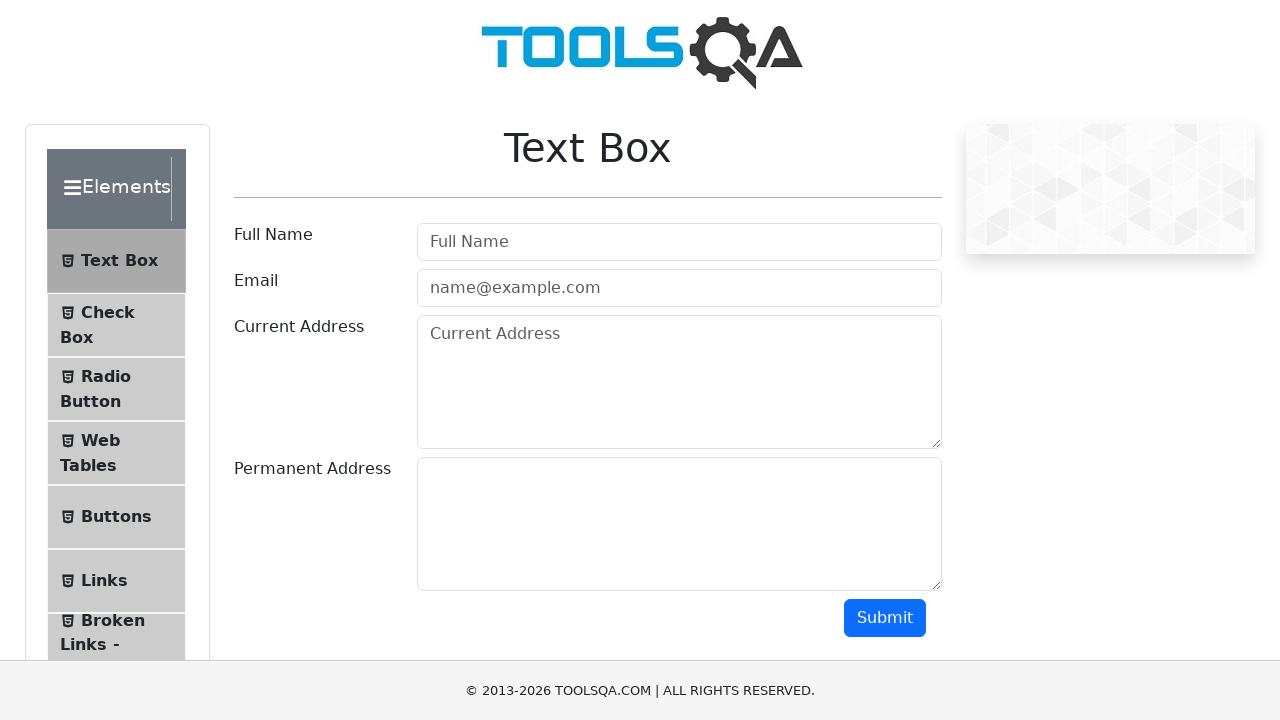

Filled in user name field with 'Test Account' on #userName
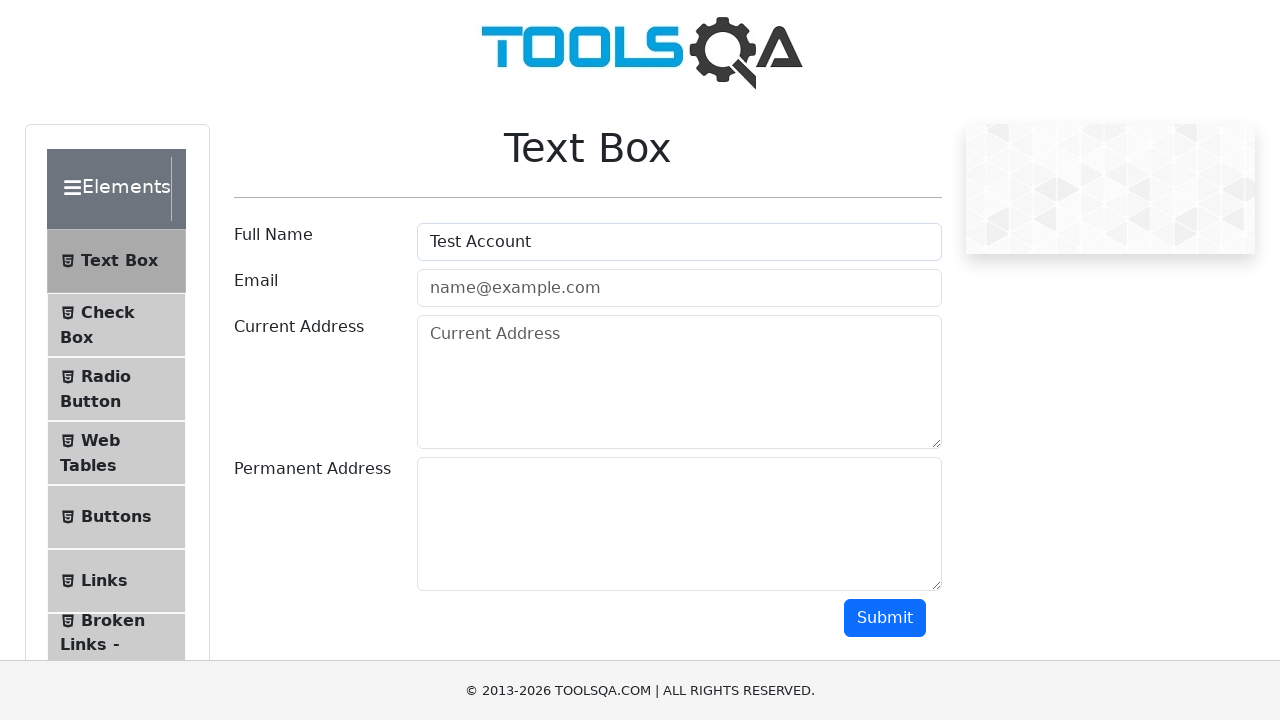

Filled in email field with 'test@test.com' on #userEmail
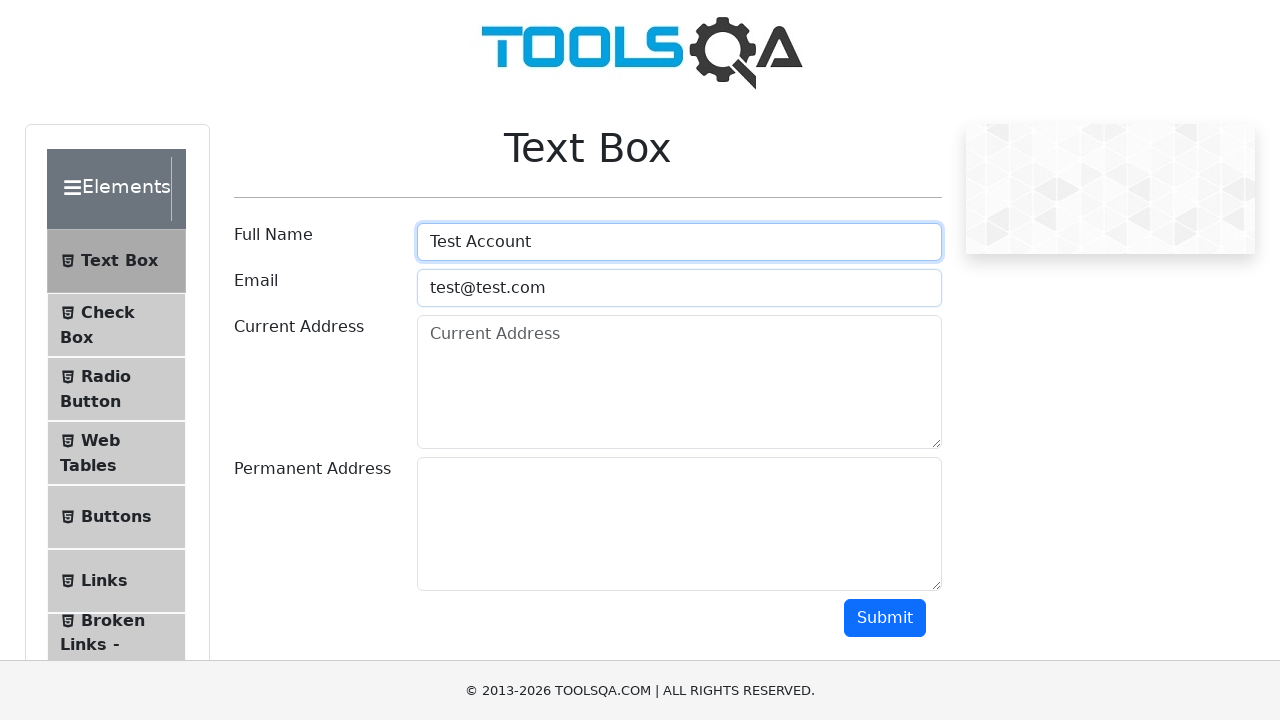

Filled in current address field with 'Test address location' on #currentAddress
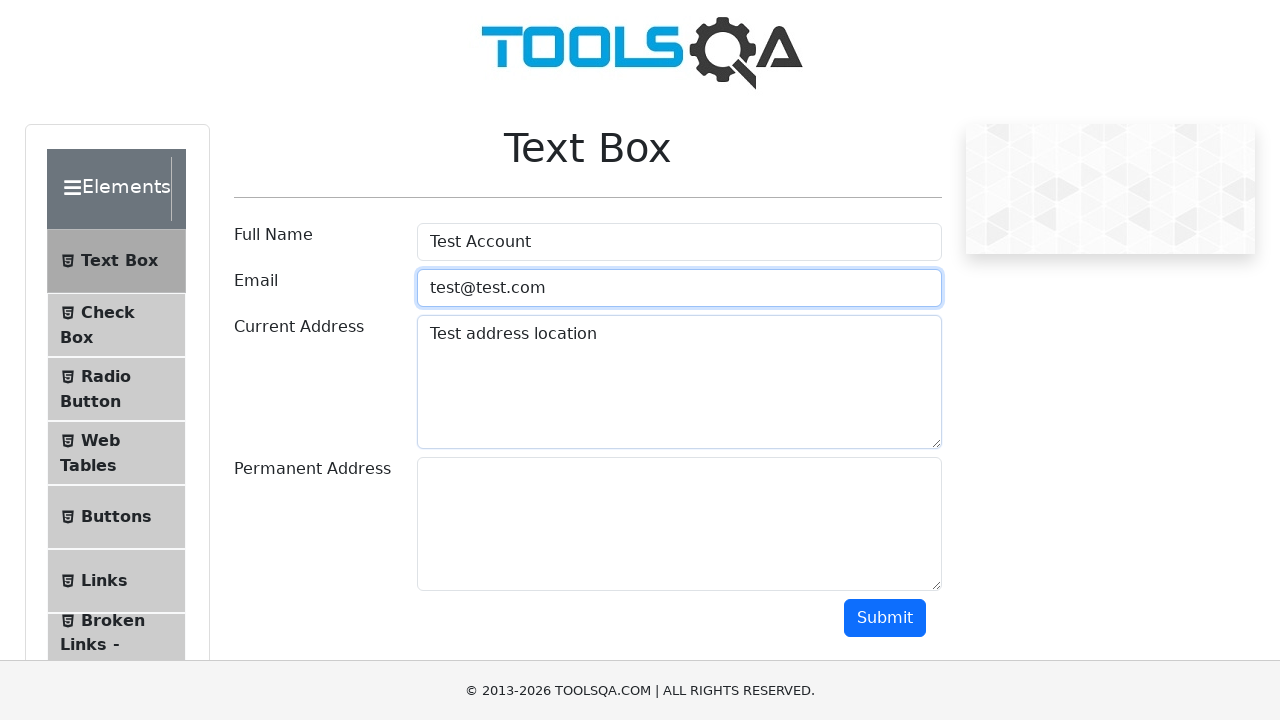

Filled in permanent address field with 'test permanent address' on #permanentAddress
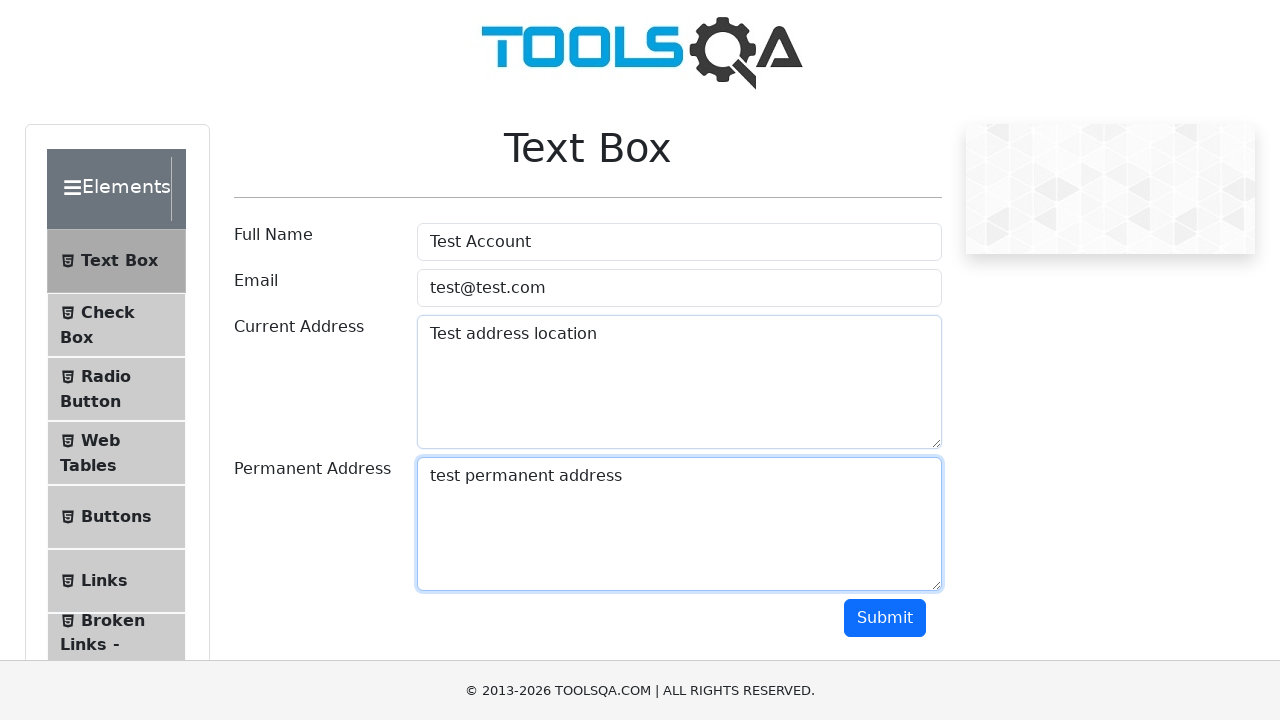

Clicked submit button to submit the form at (885, 618) on #submit
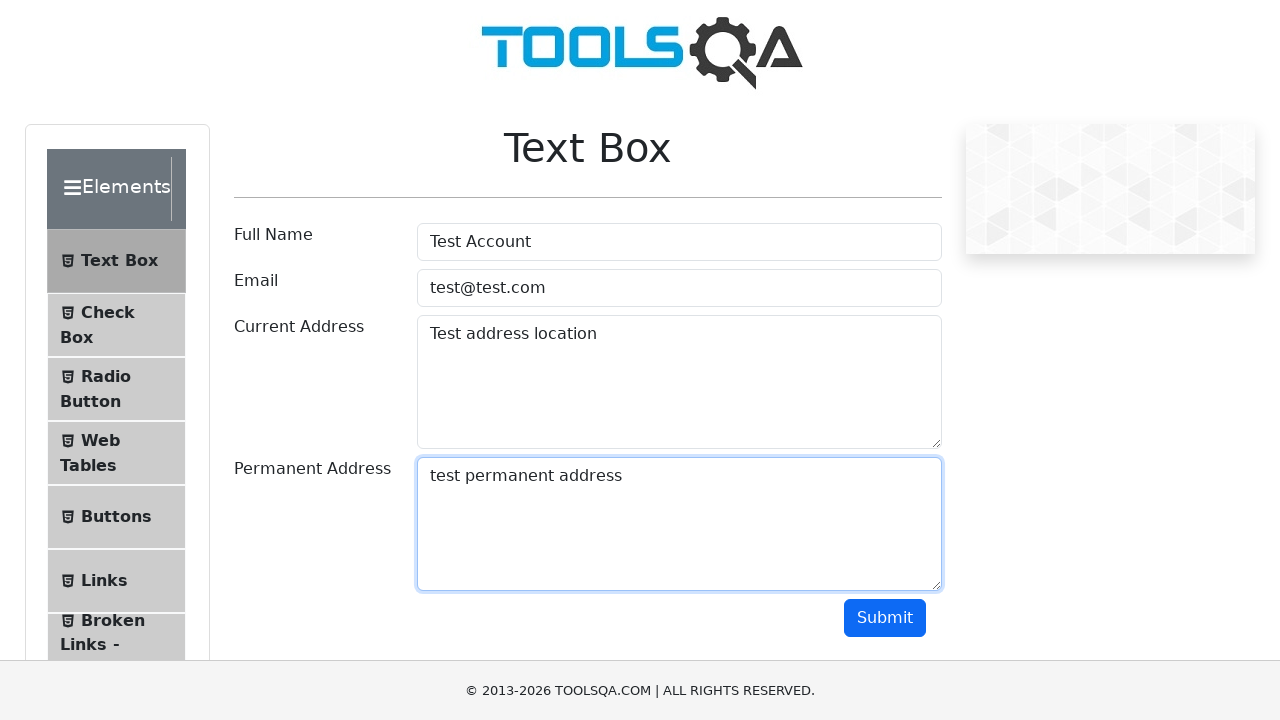

Form output section loaded and verified
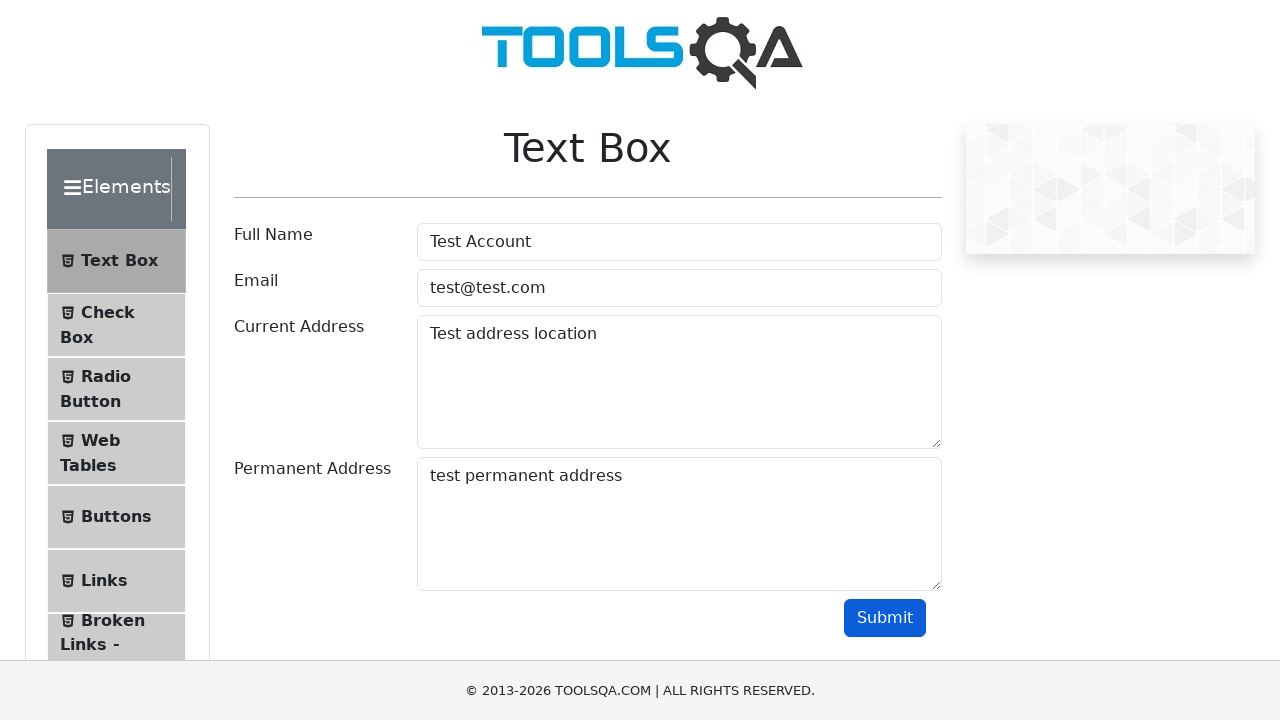

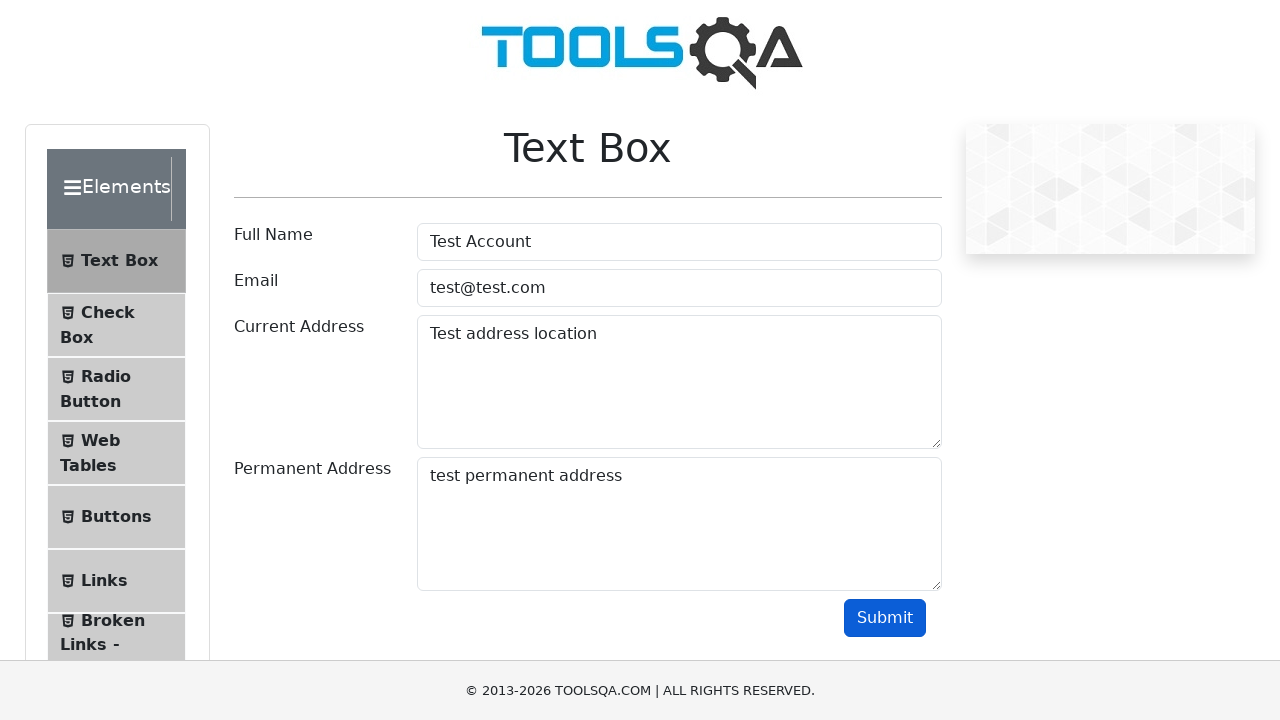